Simple navigation test that opens Hepsiburada's homepage to verify the page loads successfully.

Starting URL: https://hepsiburada.com

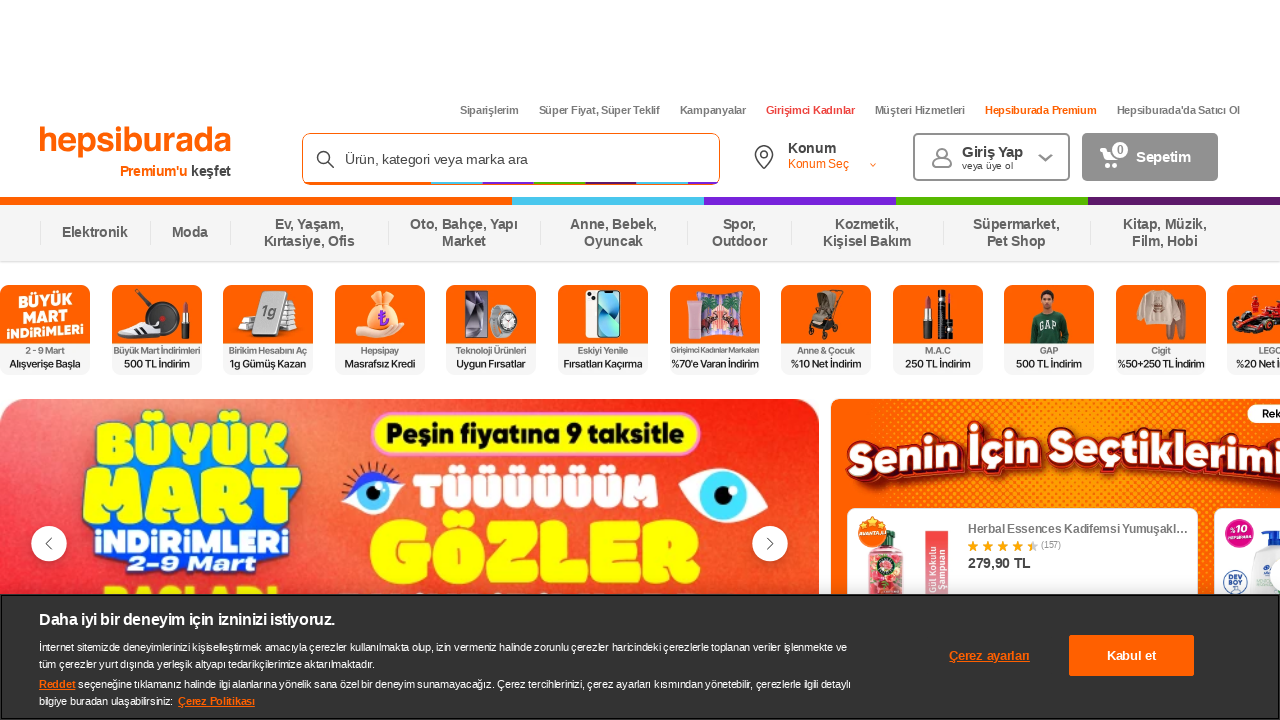

Waited for page to reach domcontentloaded state
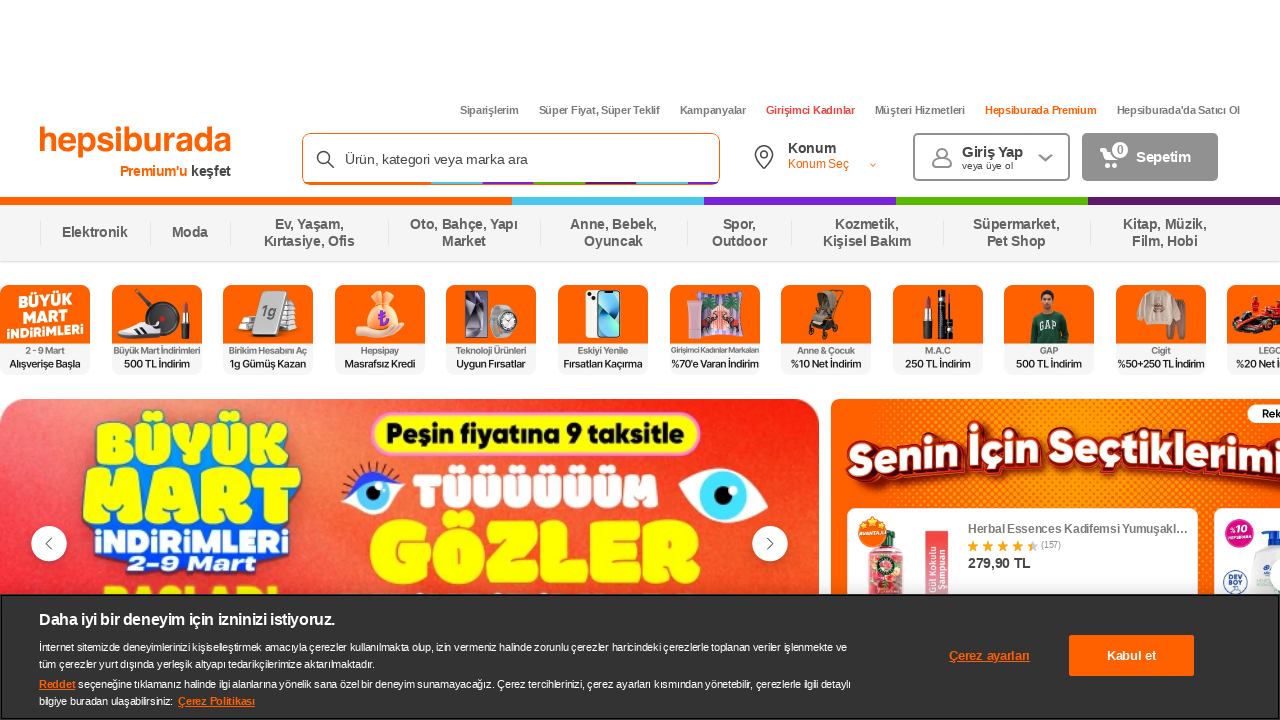

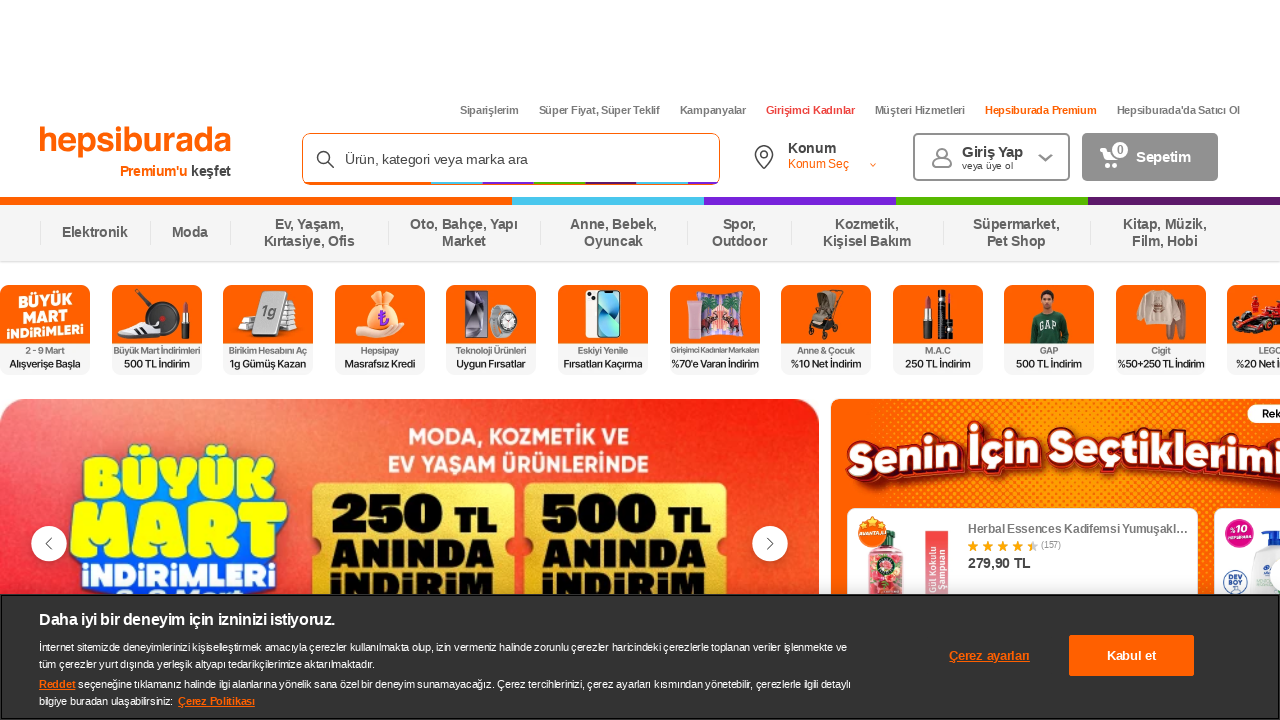